Navigates to JustDial homepage and verifies the page loads successfully

Starting URL: https://www.justdial.com/

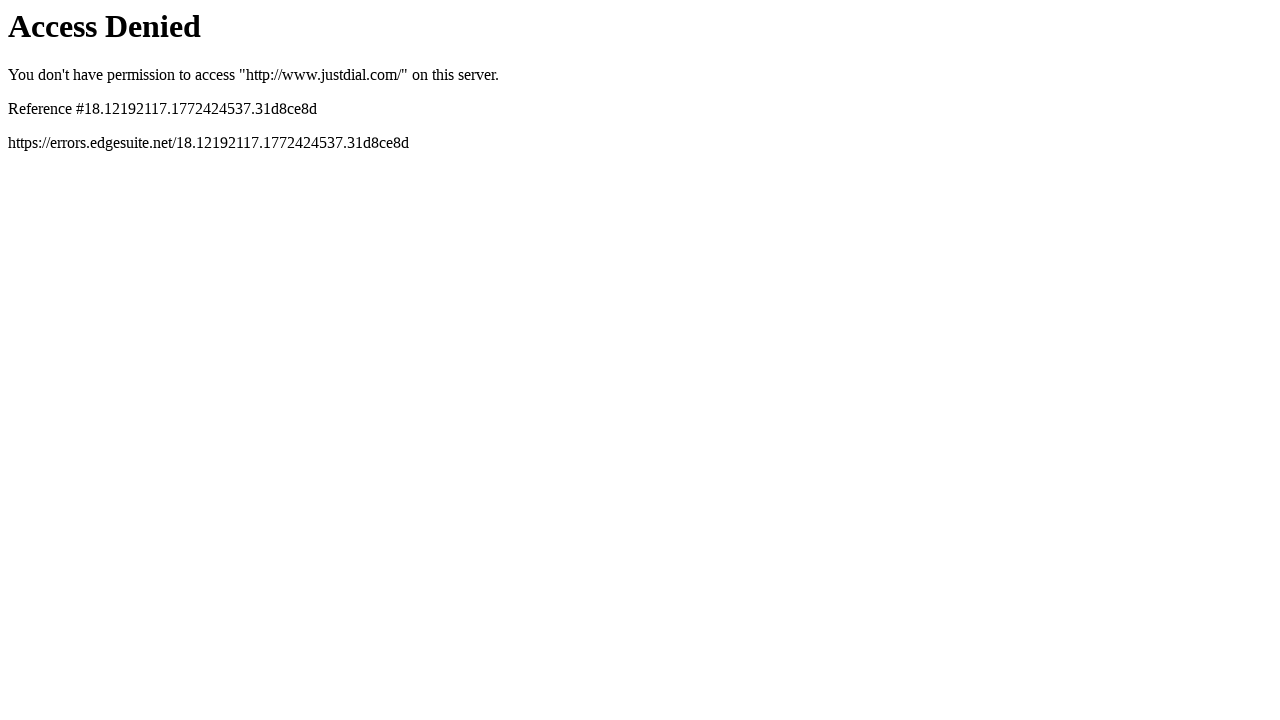

Navigated to JustDial homepage
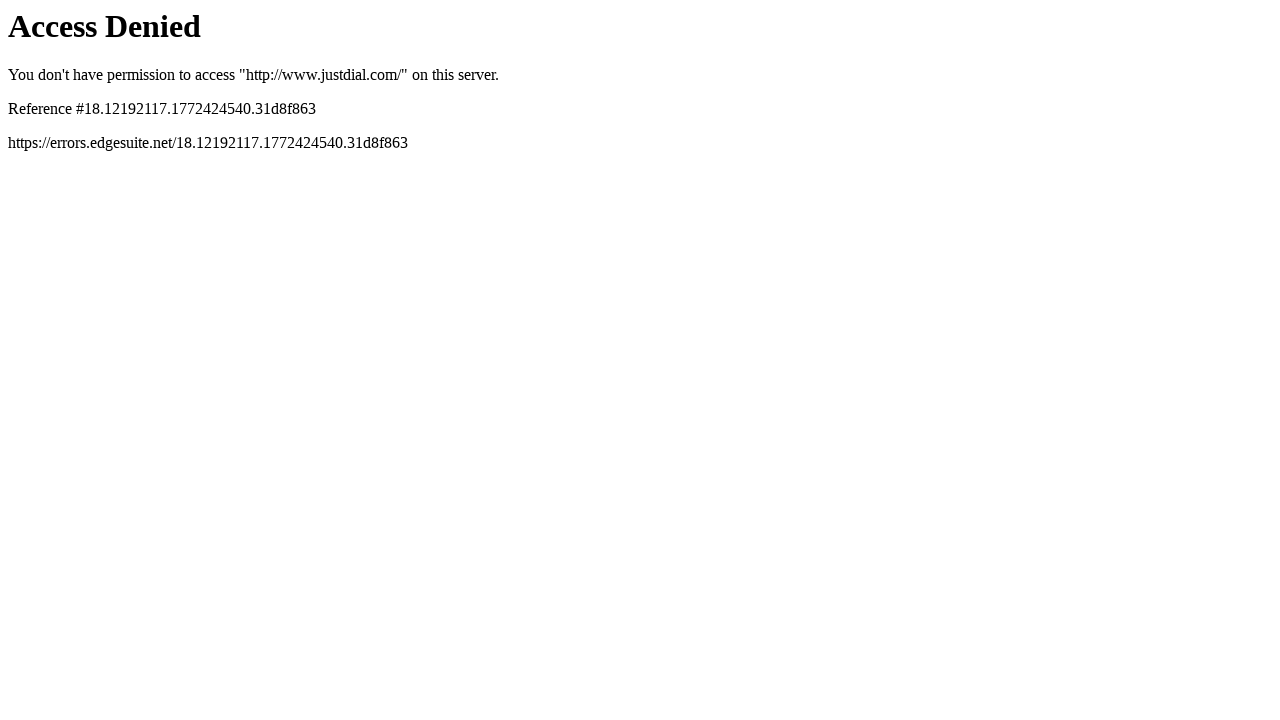

Page DOM content loaded successfully
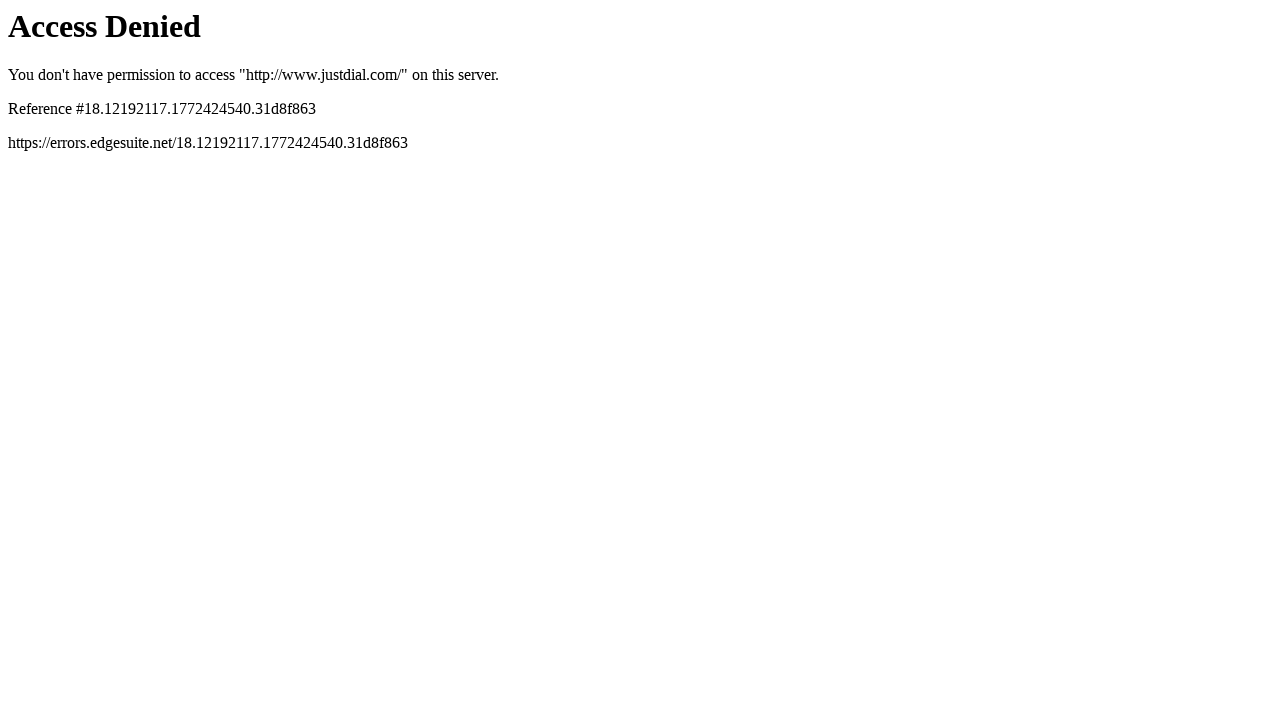

Verified current URL matches JustDial homepage
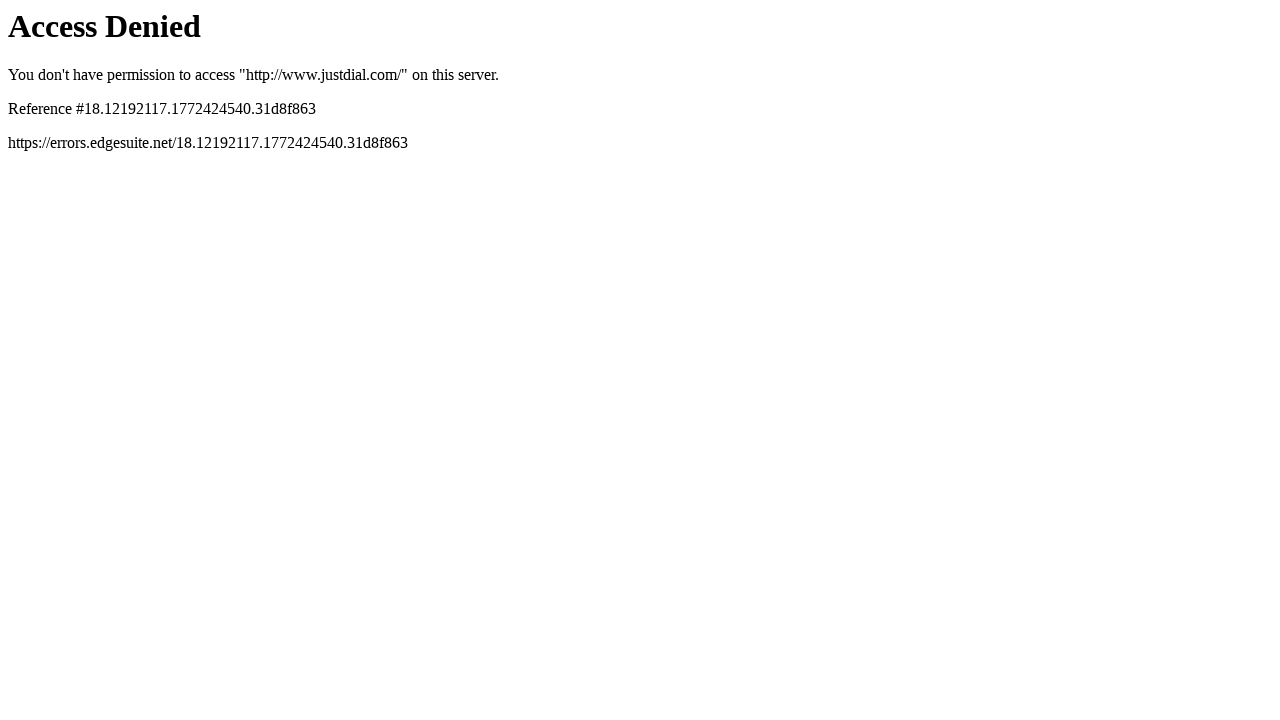

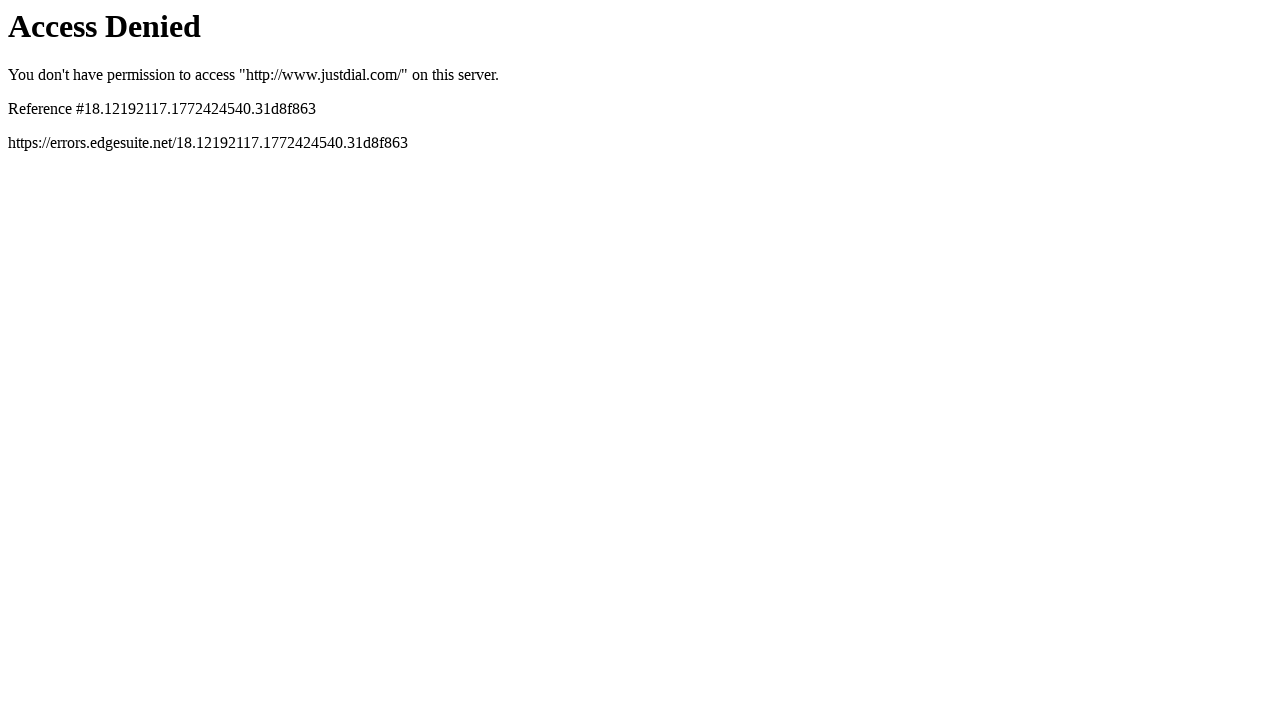